Tests DuckDuckGo search functionality by entering a search query and verifying the page title changes to reflect the search term

Starting URL: https://duckduckgo.com/

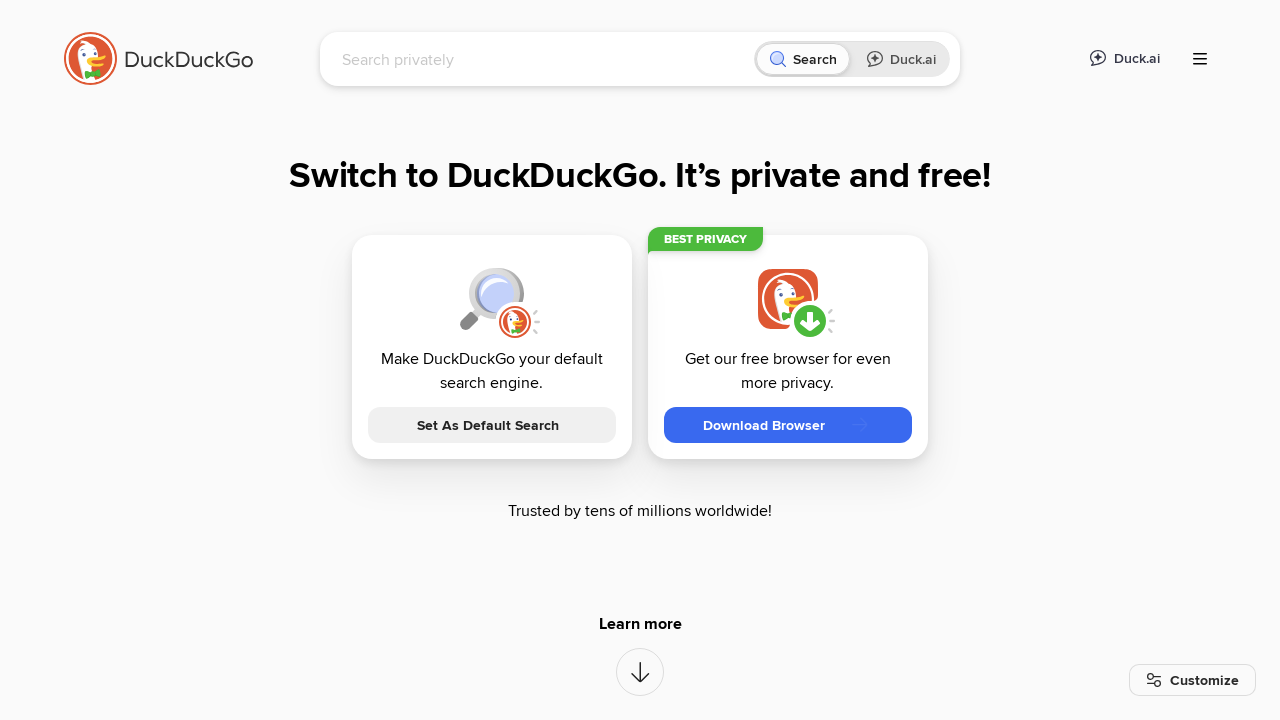

Filled search field with 'Selenium WebDriver' on input[name='q']
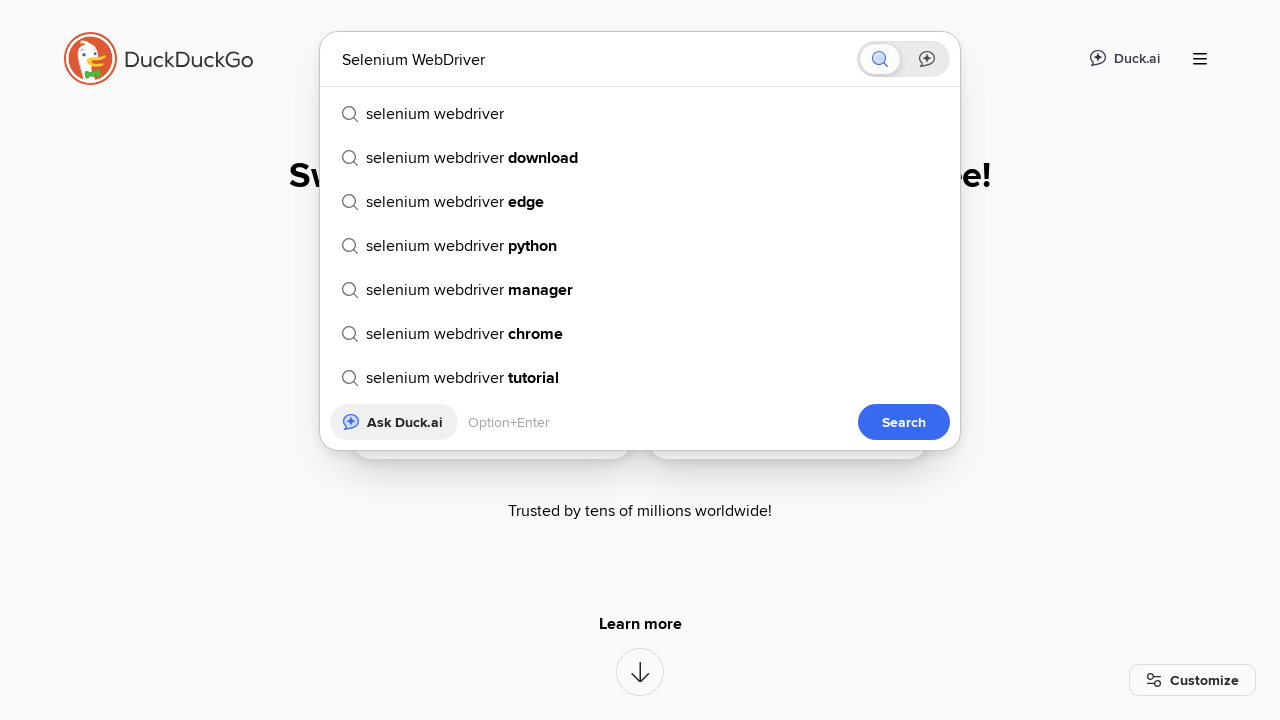

Pressed Enter to submit search form on input[name='q']
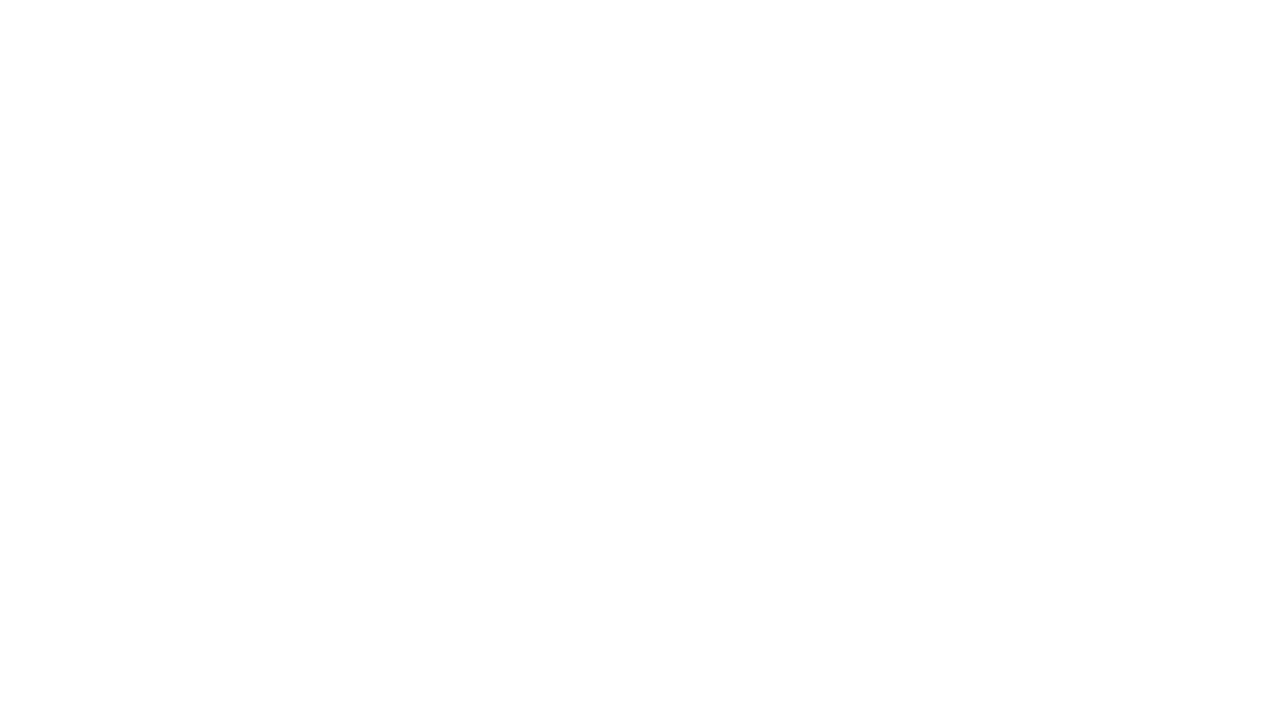

Page title changed to reflect search term 'Selenium WebDriver'
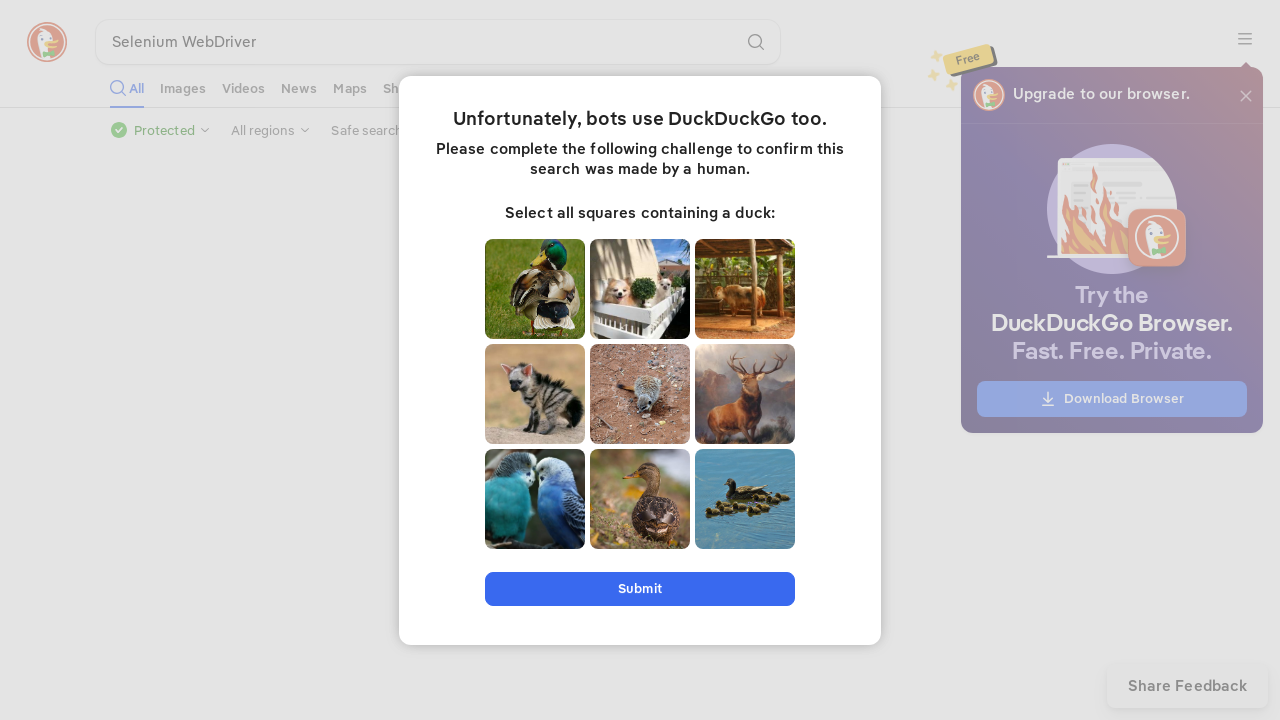

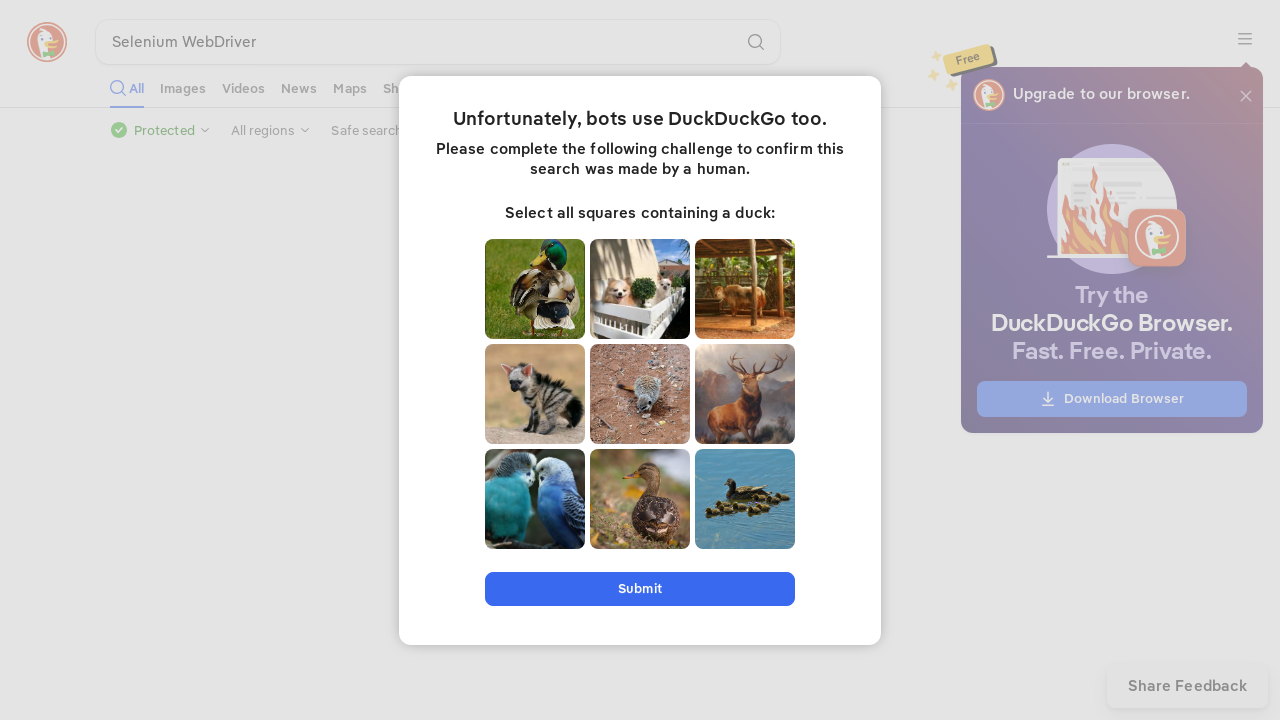